Tests Google Translate by navigating to the translation page and entering text "translations" into the source text input field.

Starting URL: https://translate.google.co.in/

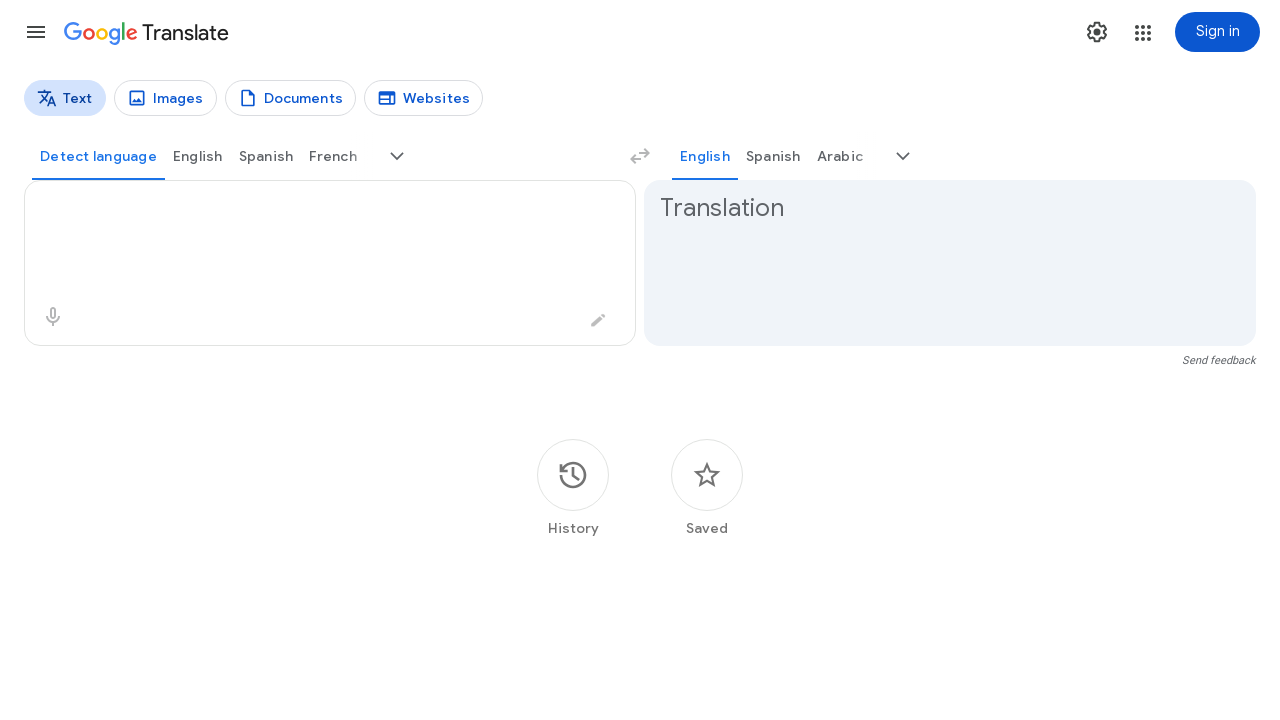

Navigated to Google Translate page
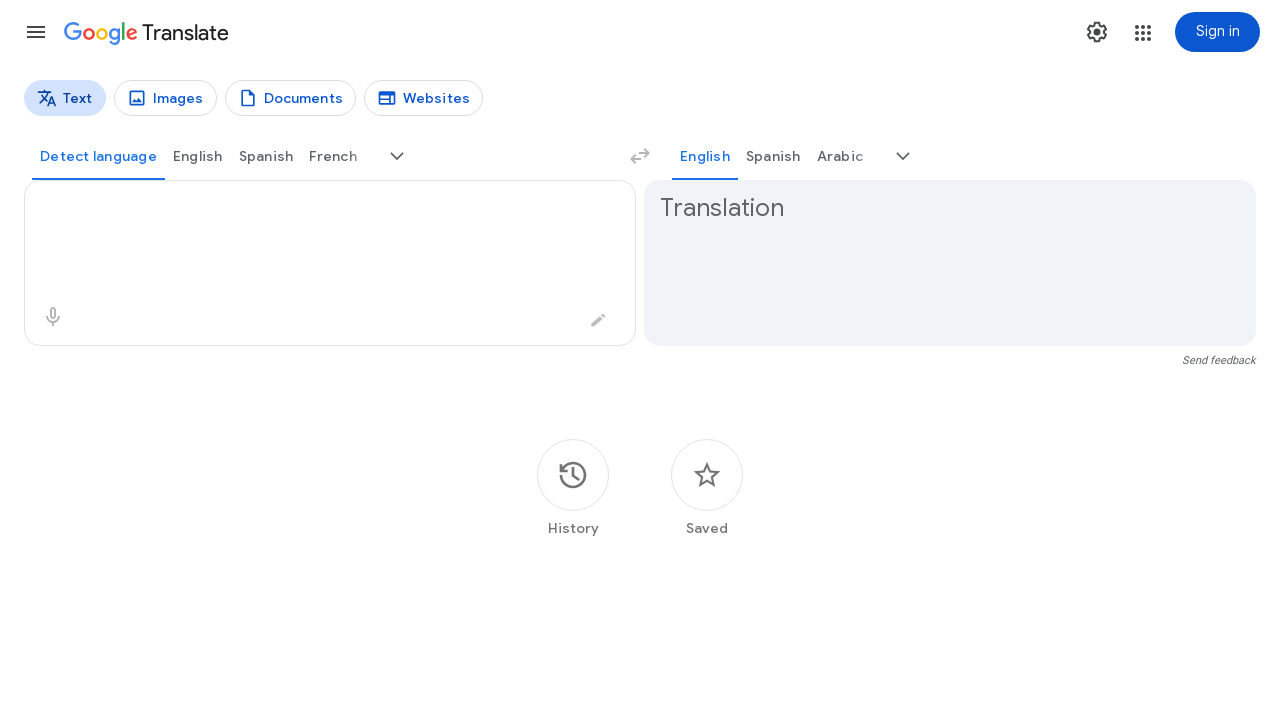

Entered 'translations' into source text input field on textarea[aria-label='Source text']
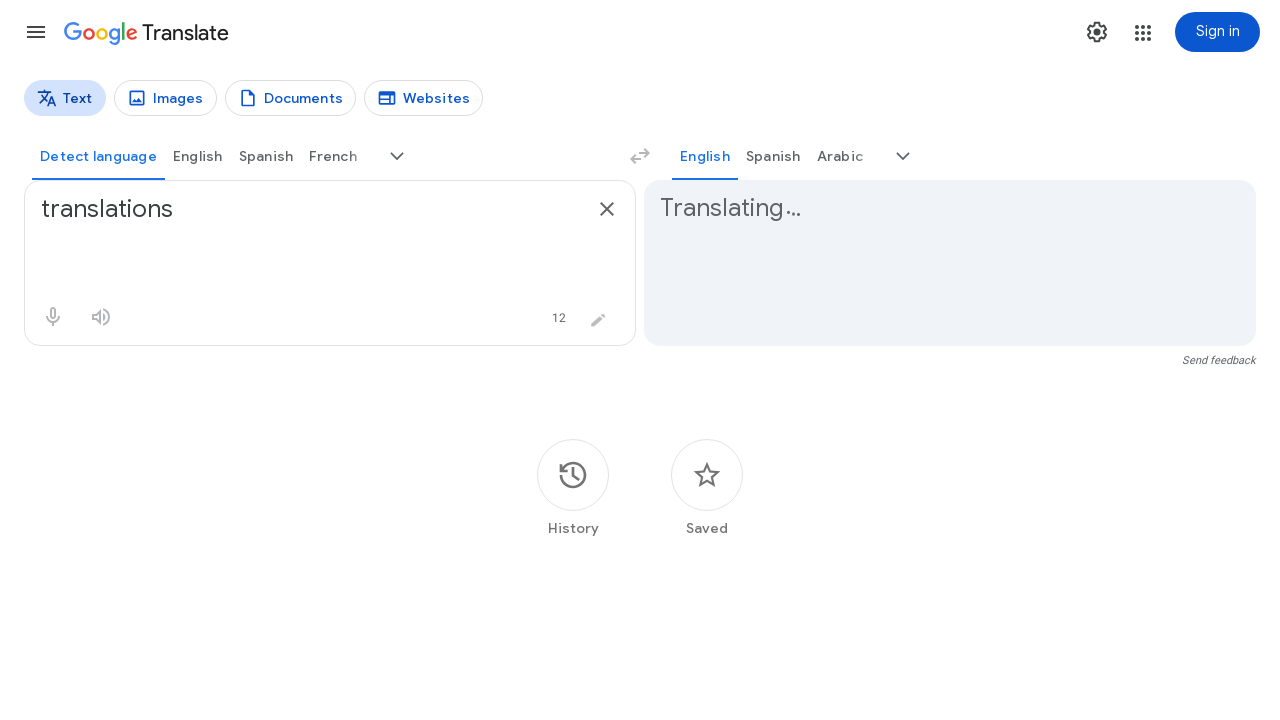

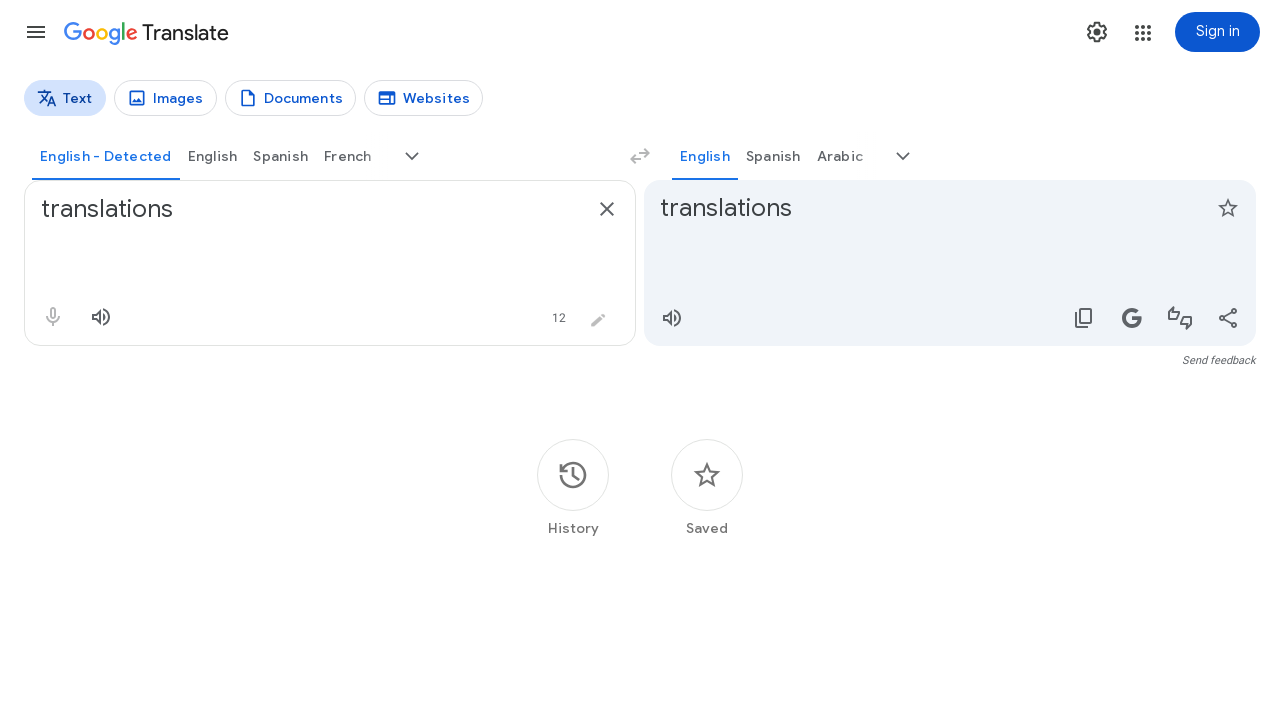